Navigates to the Greens Technology Selenium course content page. The script appears to be a template for demonstrating JavaScript scroll functionality but only contains the navigation step.

Starting URL: https://greenstech.in/selenium-course-content.html

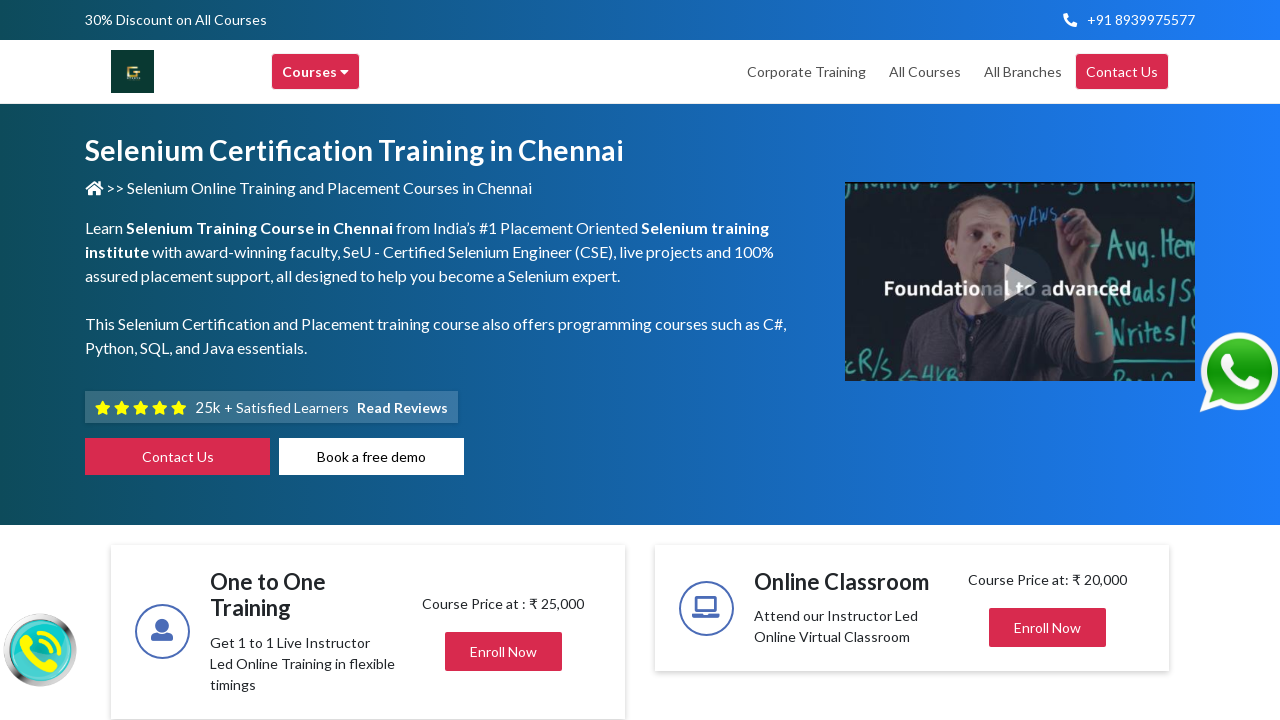

Waited for page DOM to load on Greens Technology Selenium course content page
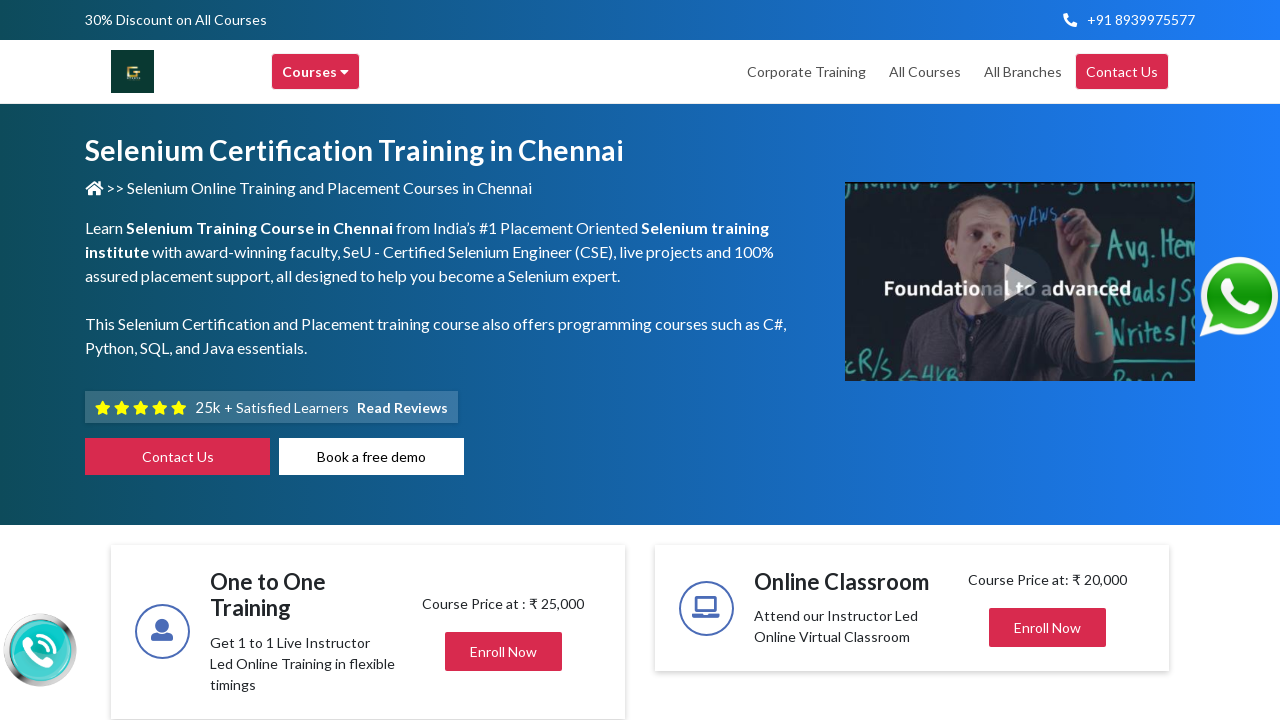

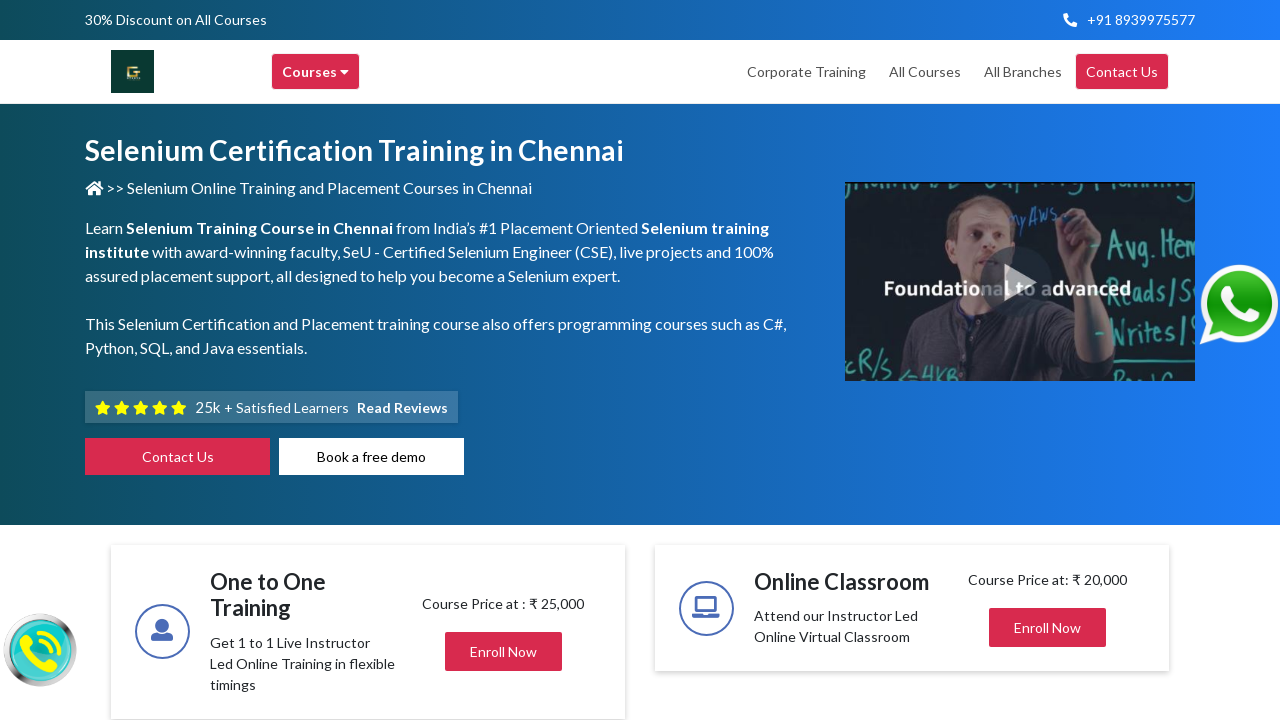